Navigates to a writing examples page and locates all paragraph elements on the page

Starting URL: https://patternbasedwriting.com/elementary_writing_success/paragraph-examples/

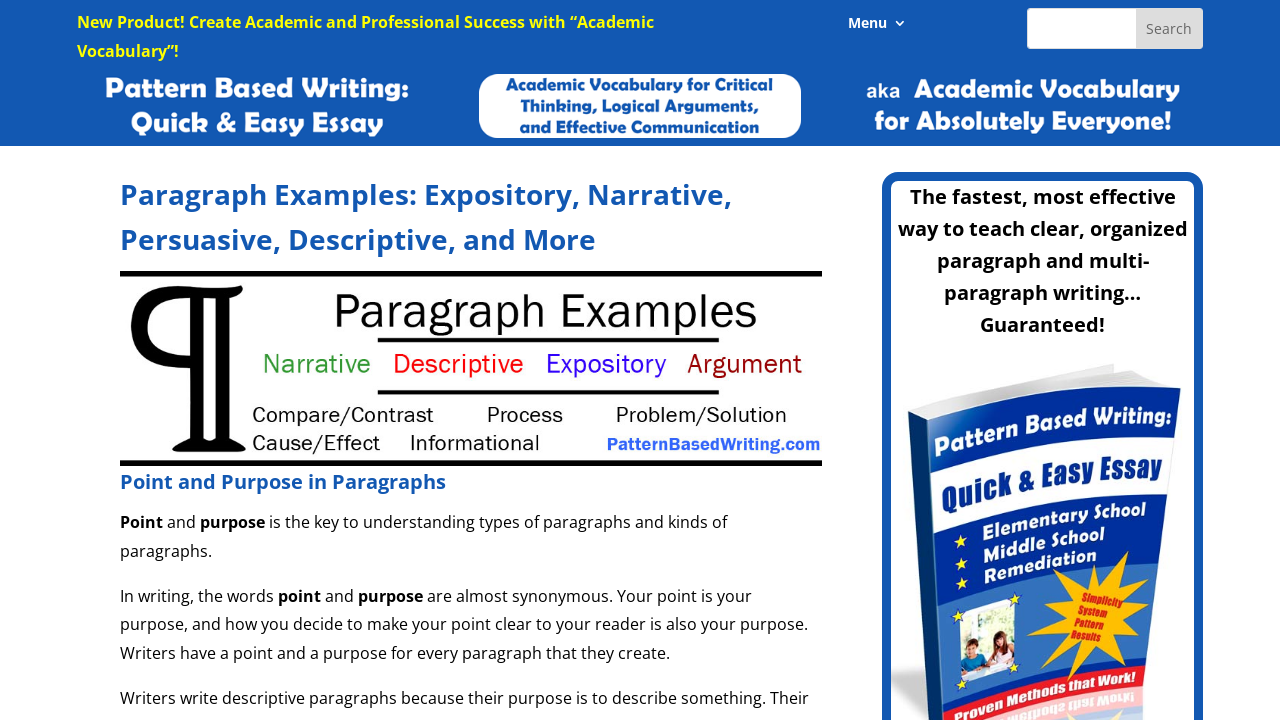

Navigated to paragraph examples page
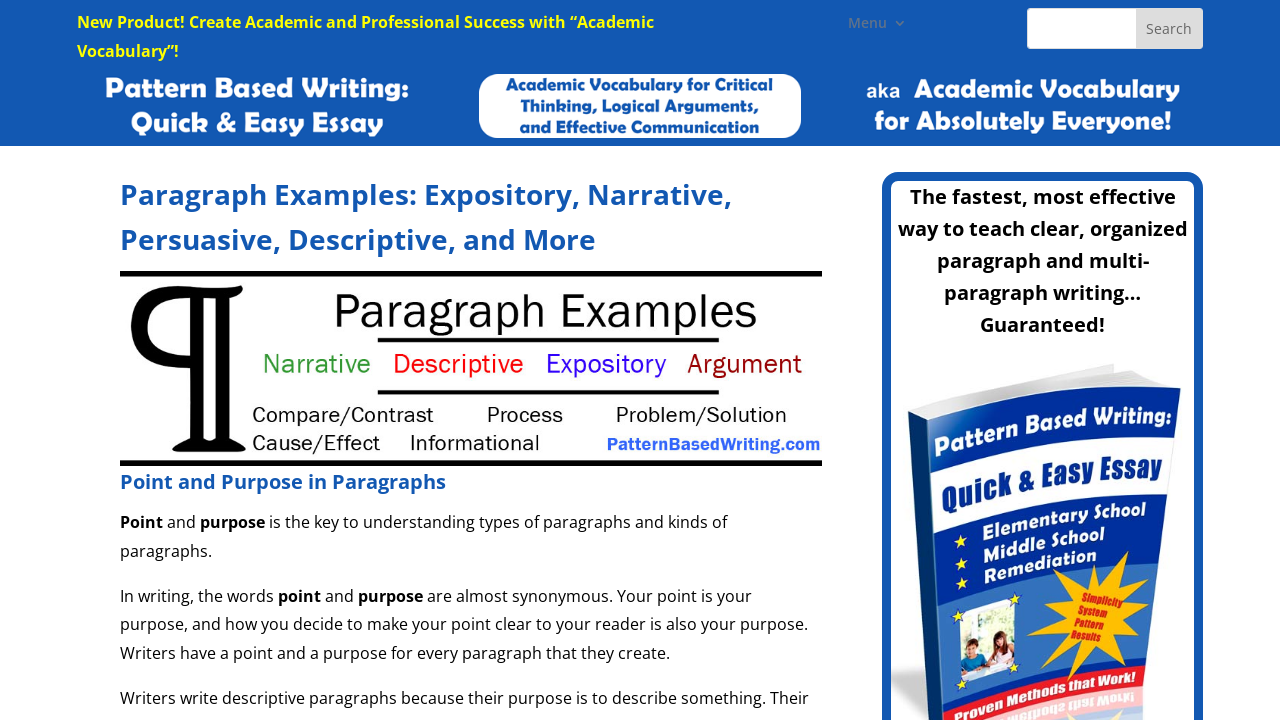

Page fully loaded and network idle
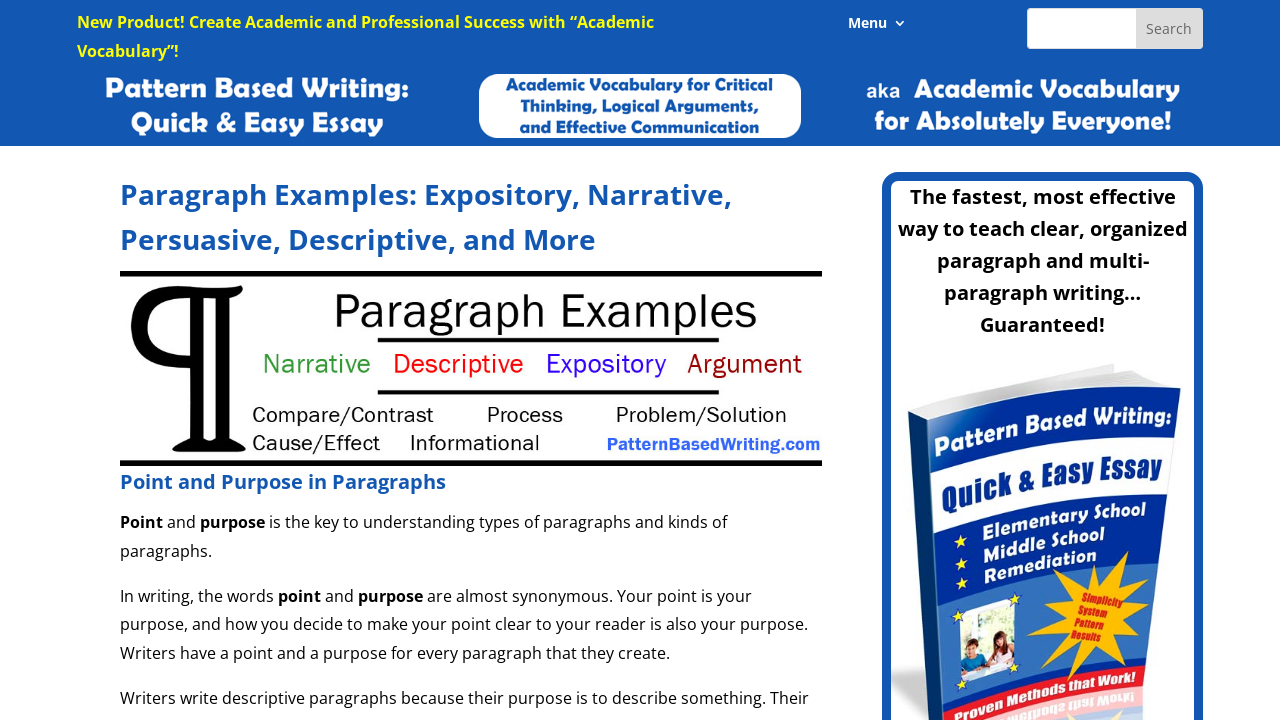

Located all paragraph elements on the page
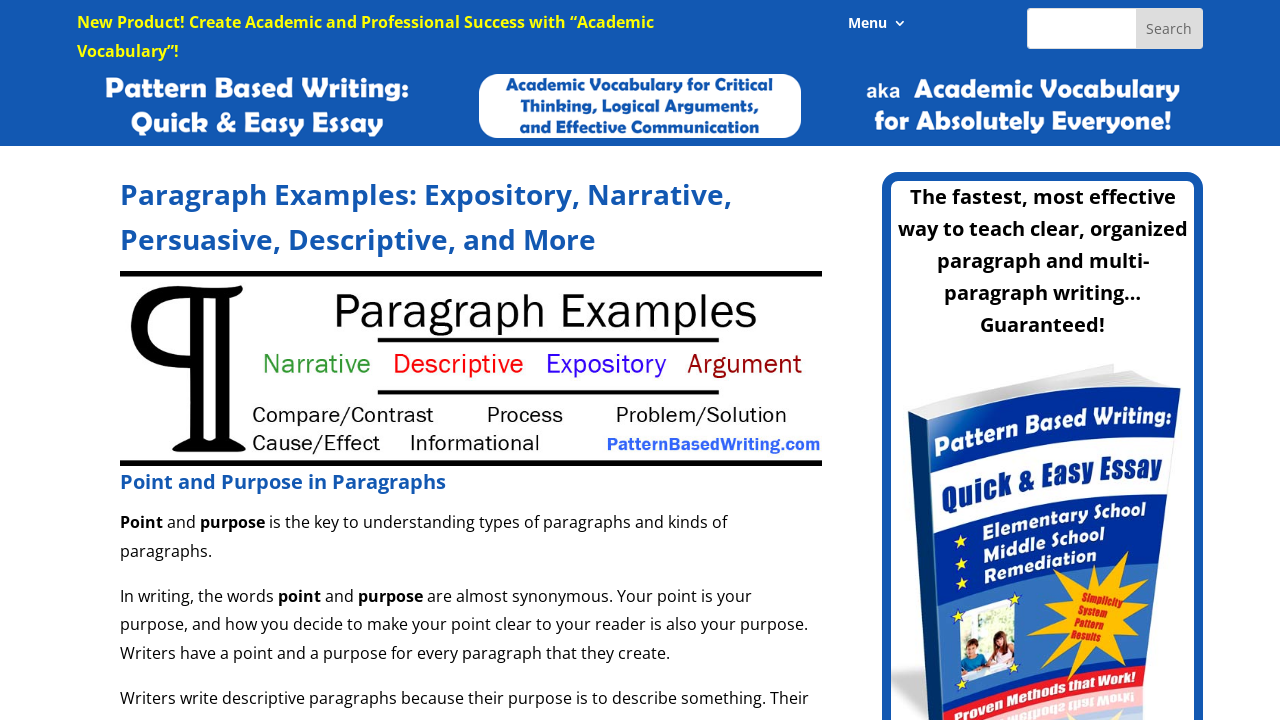

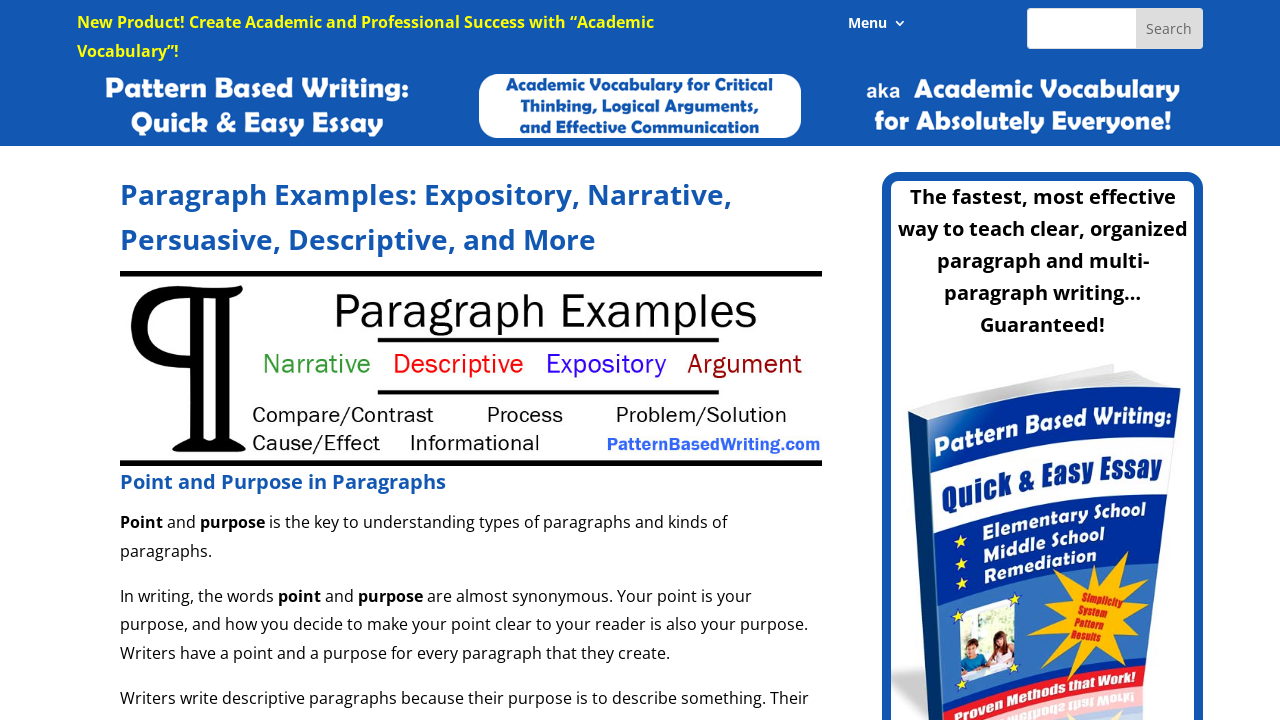